Tests radio button functionality by checking male radio button and verifying its state

Starting URL: https://www.lambdatest.com/selenium-playground/radiobutton-demo

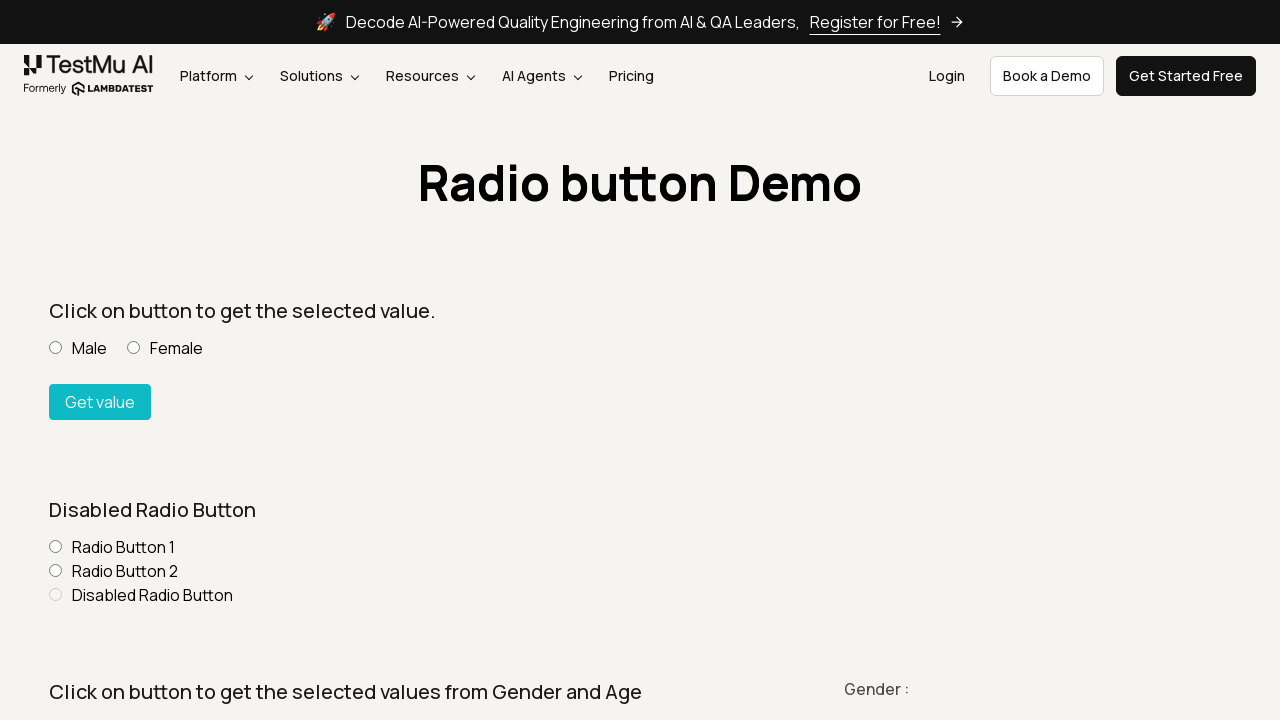

Checked the male radio button at (56, 348) on (//input[@value="Male"])[1]
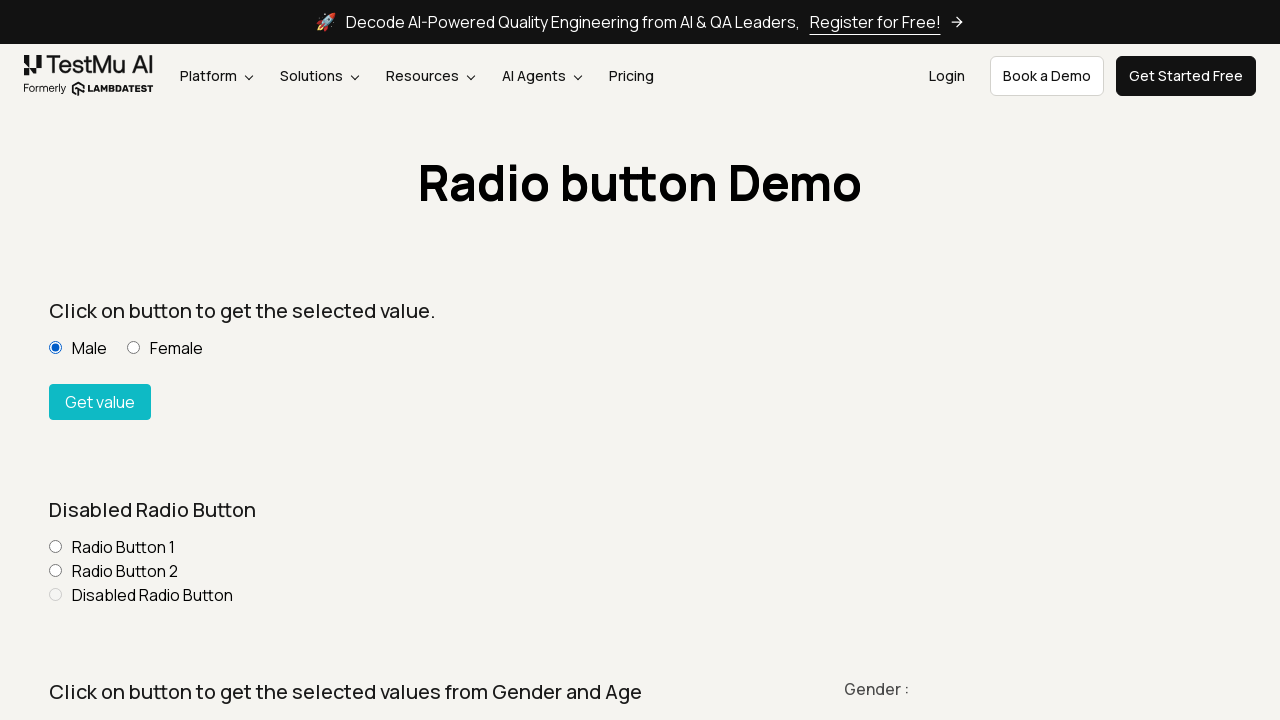

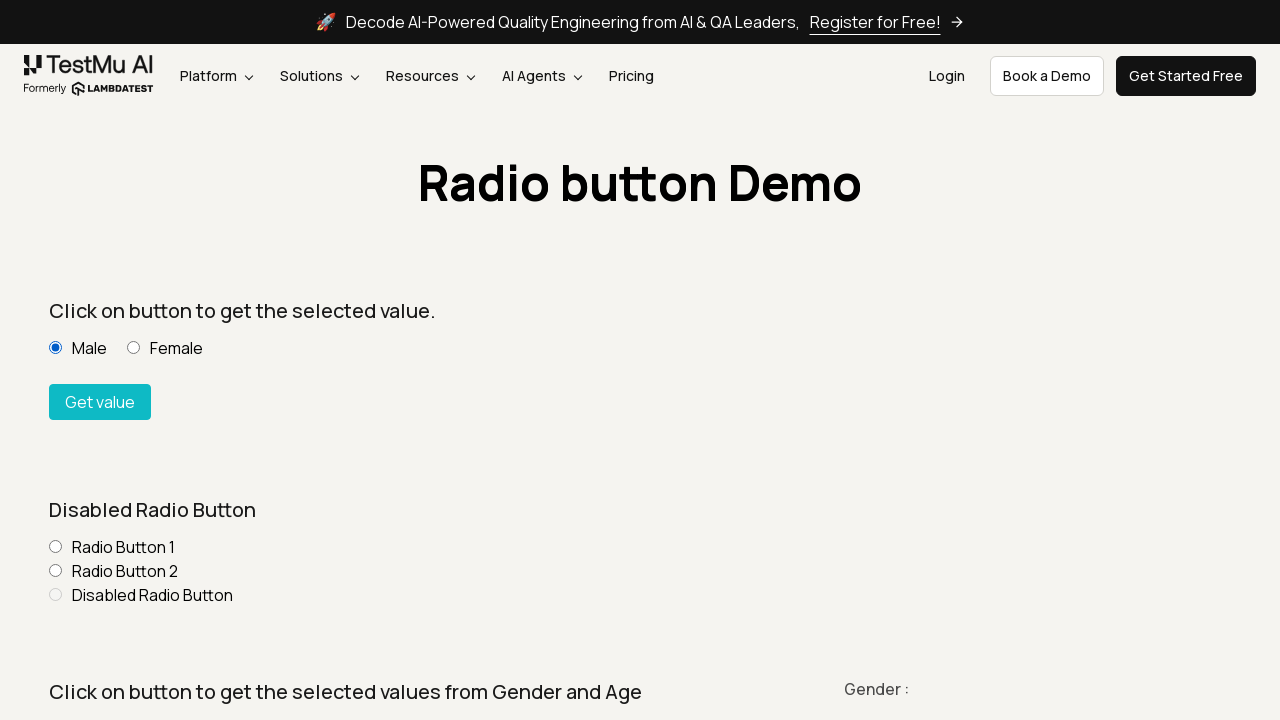